Tests navigation on DemoQA elements page by clicking on the Text Box sidebar item and verifying URL change

Starting URL: https://demoqa.com/elements

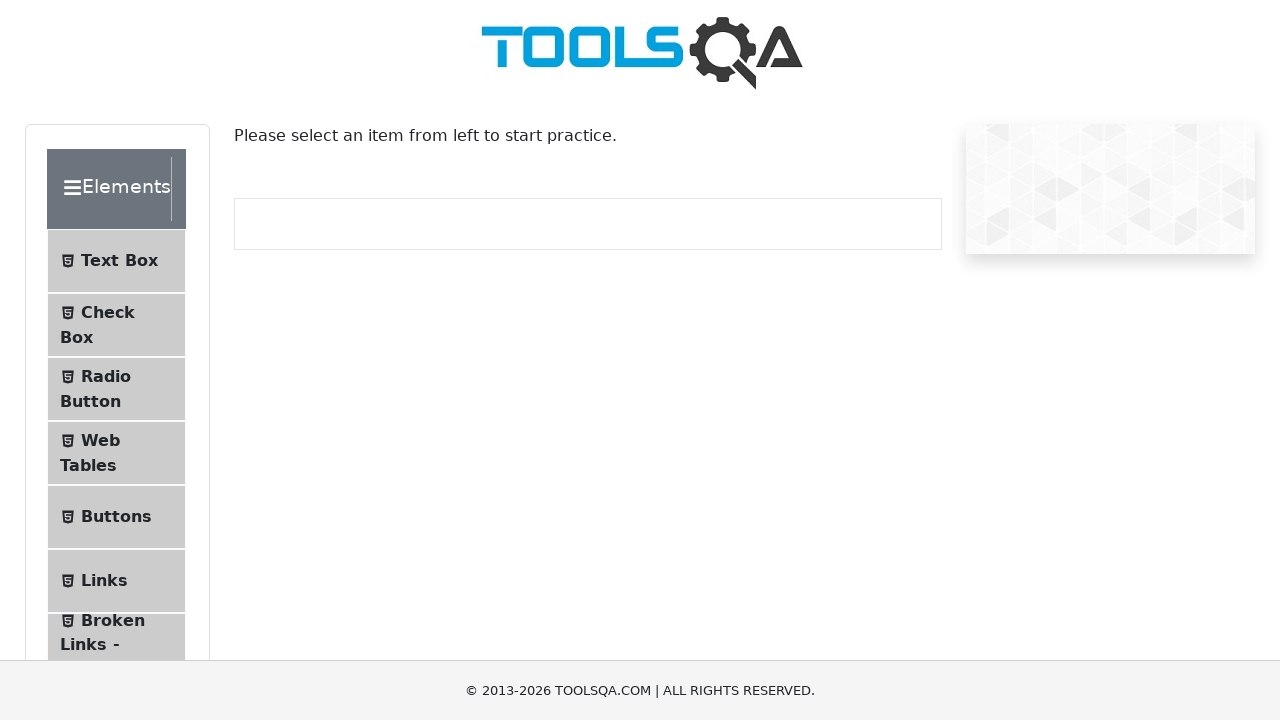

Waited for sidebar to be visible
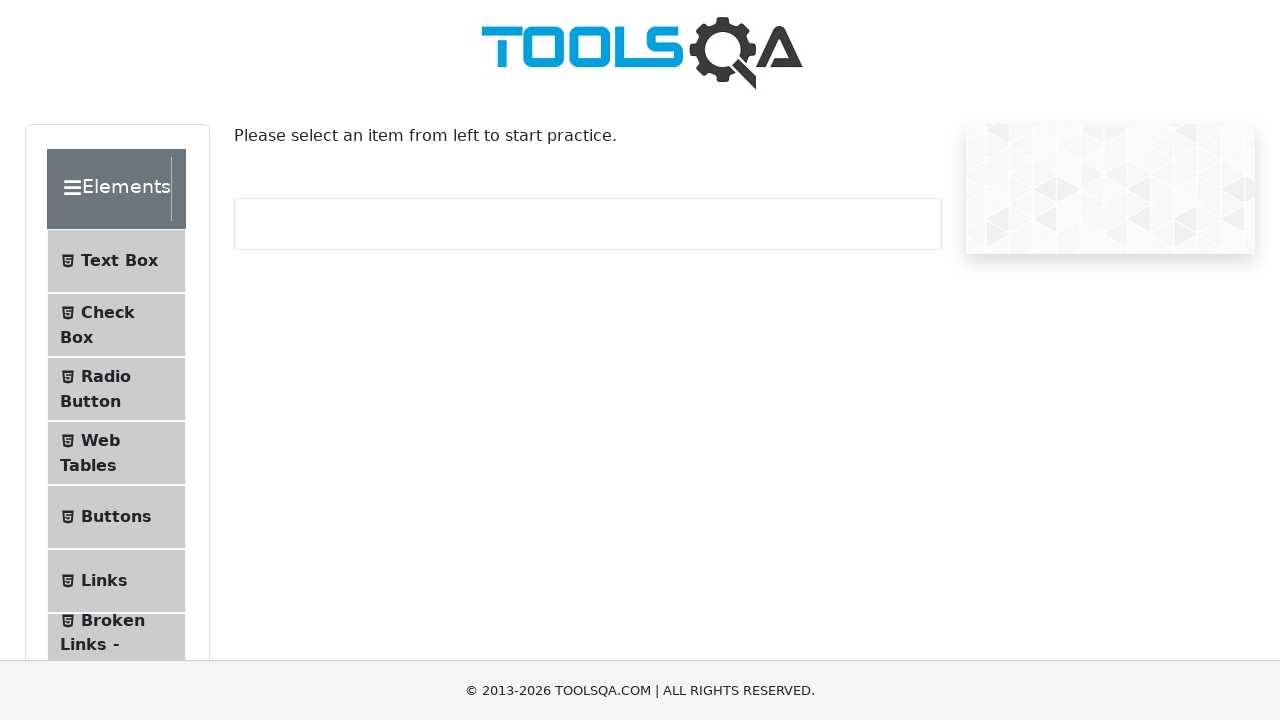

Clicked on Text Box sidebar item at (116, 261) on (//li[@id='item-0'])[1]
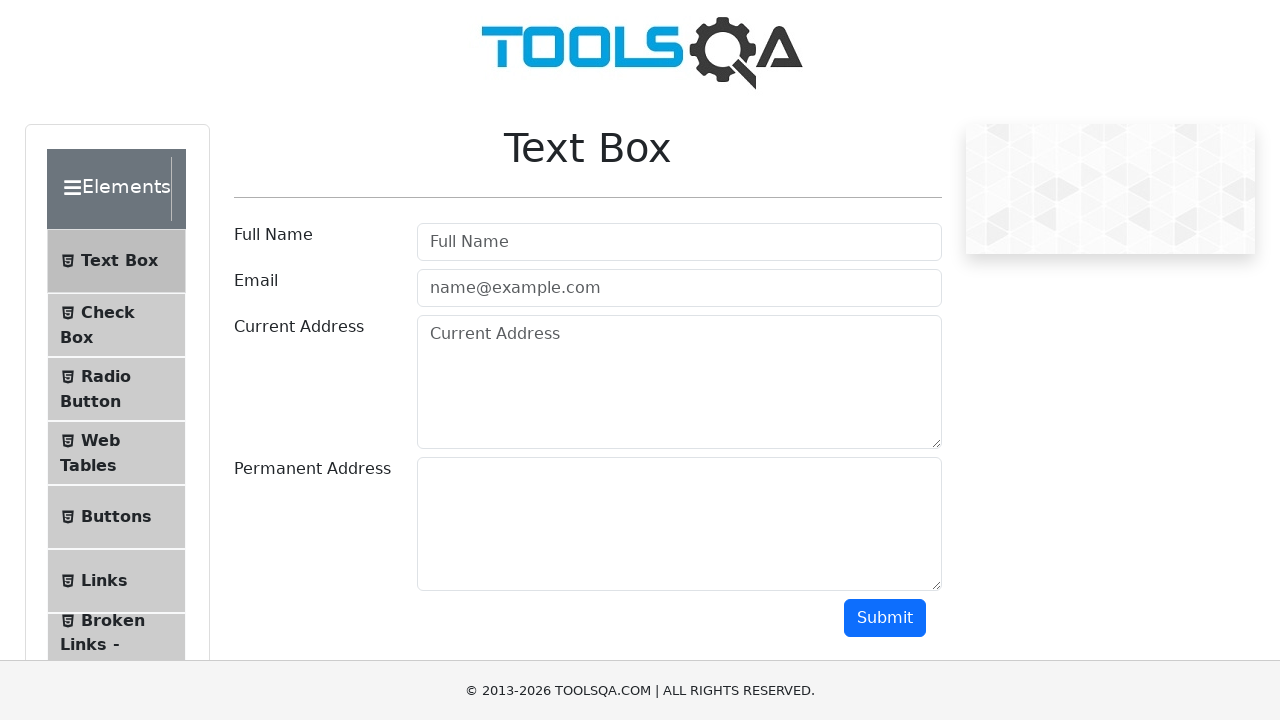

Navigated to text-box page - URL change verified
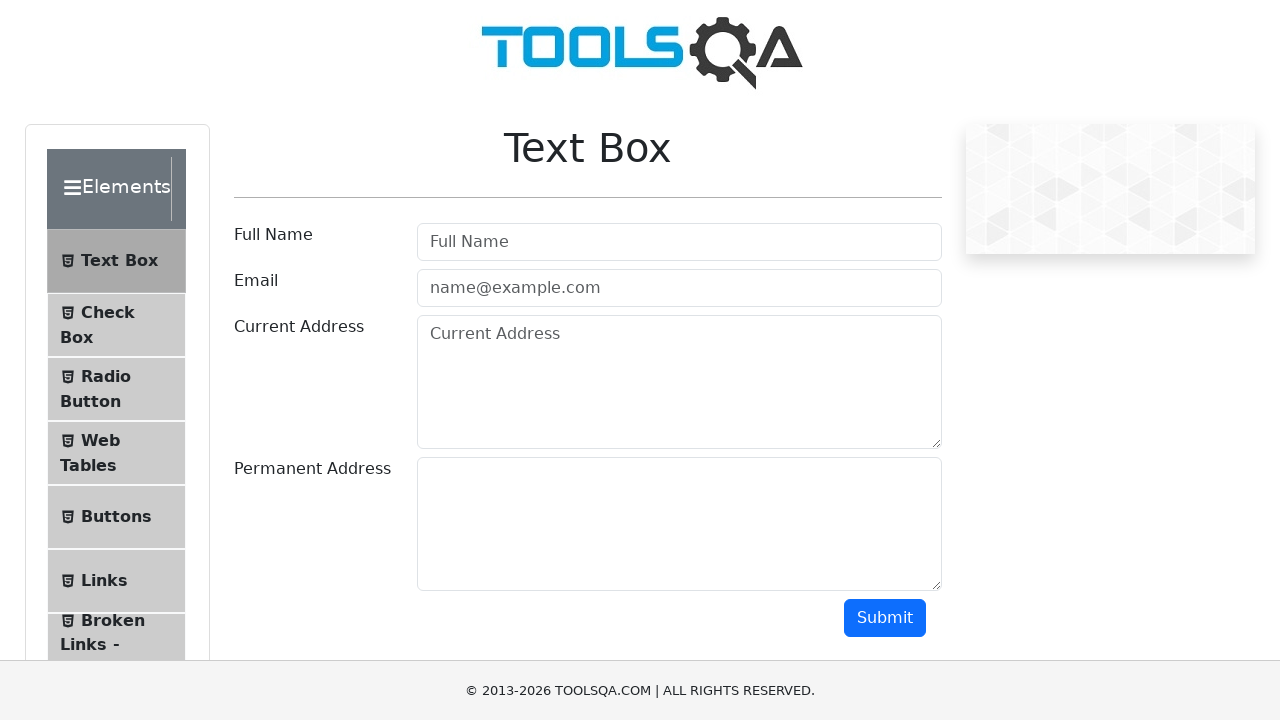

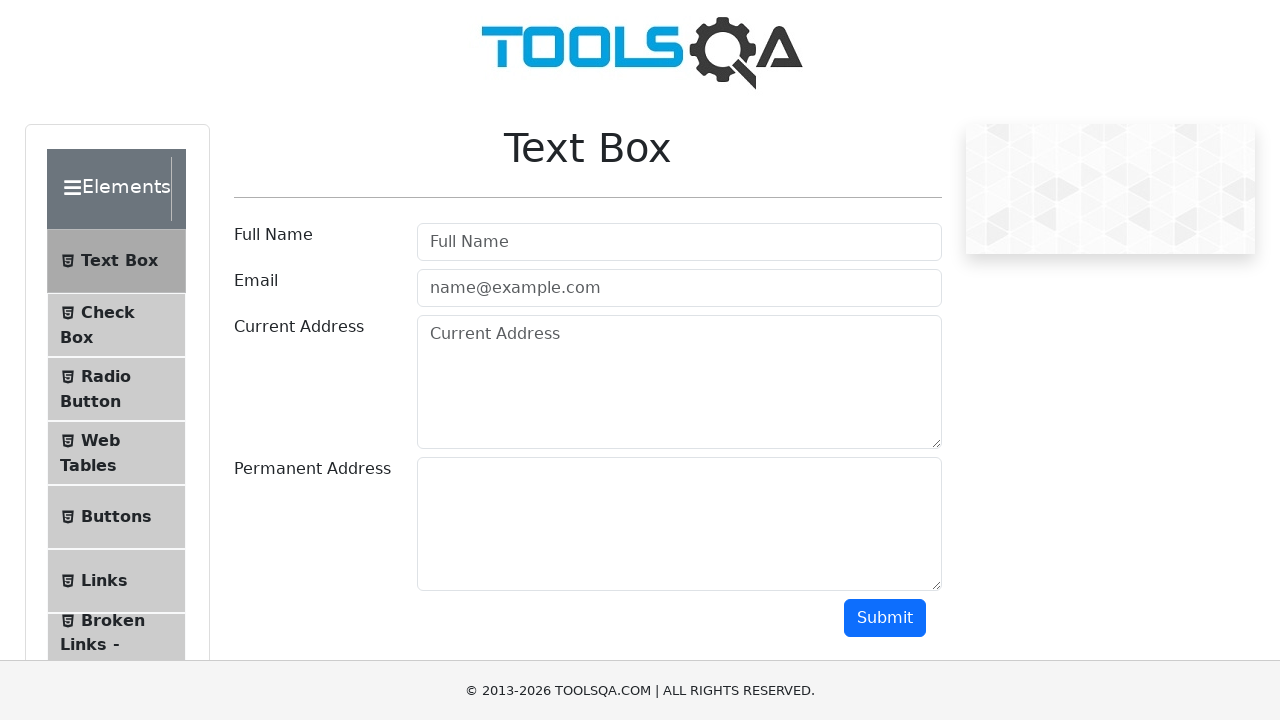